Navigates to the Harrow Council website and maximizes the browser window to verify the page loads correctly

Starting URL: https://www.harrow.gov.uk/

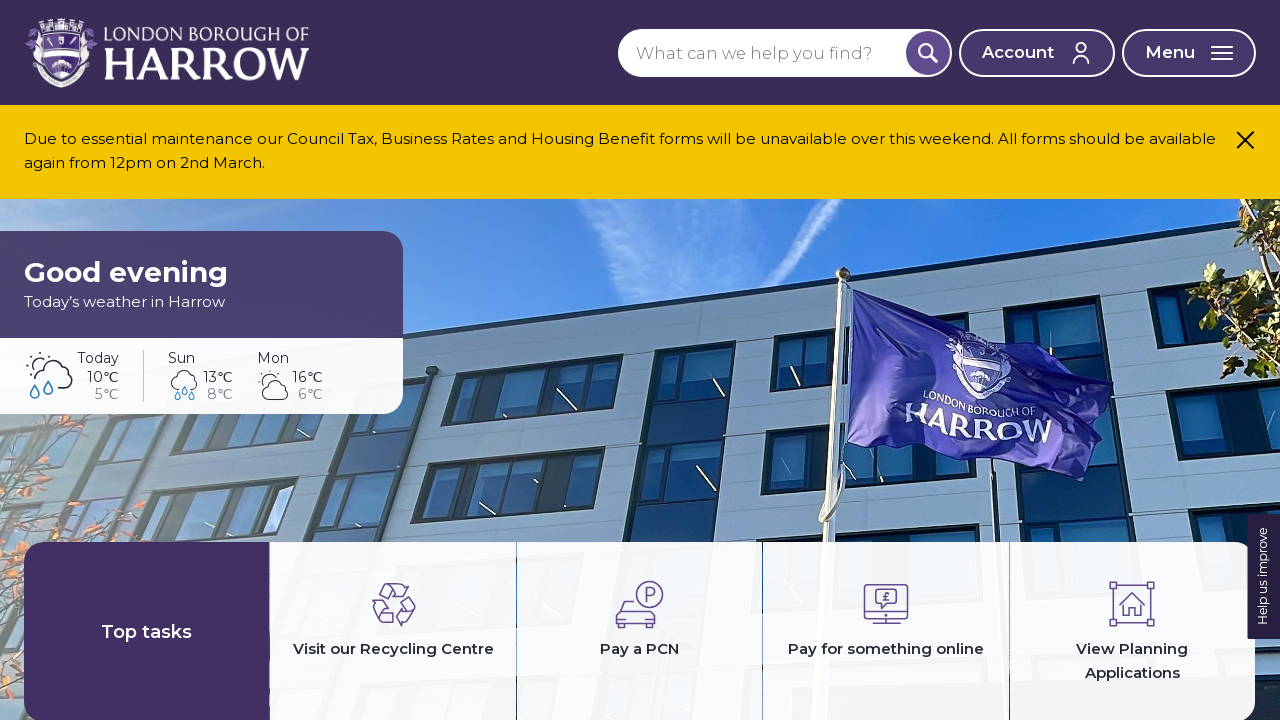

Set viewport size to 1920x1080 (maximized window)
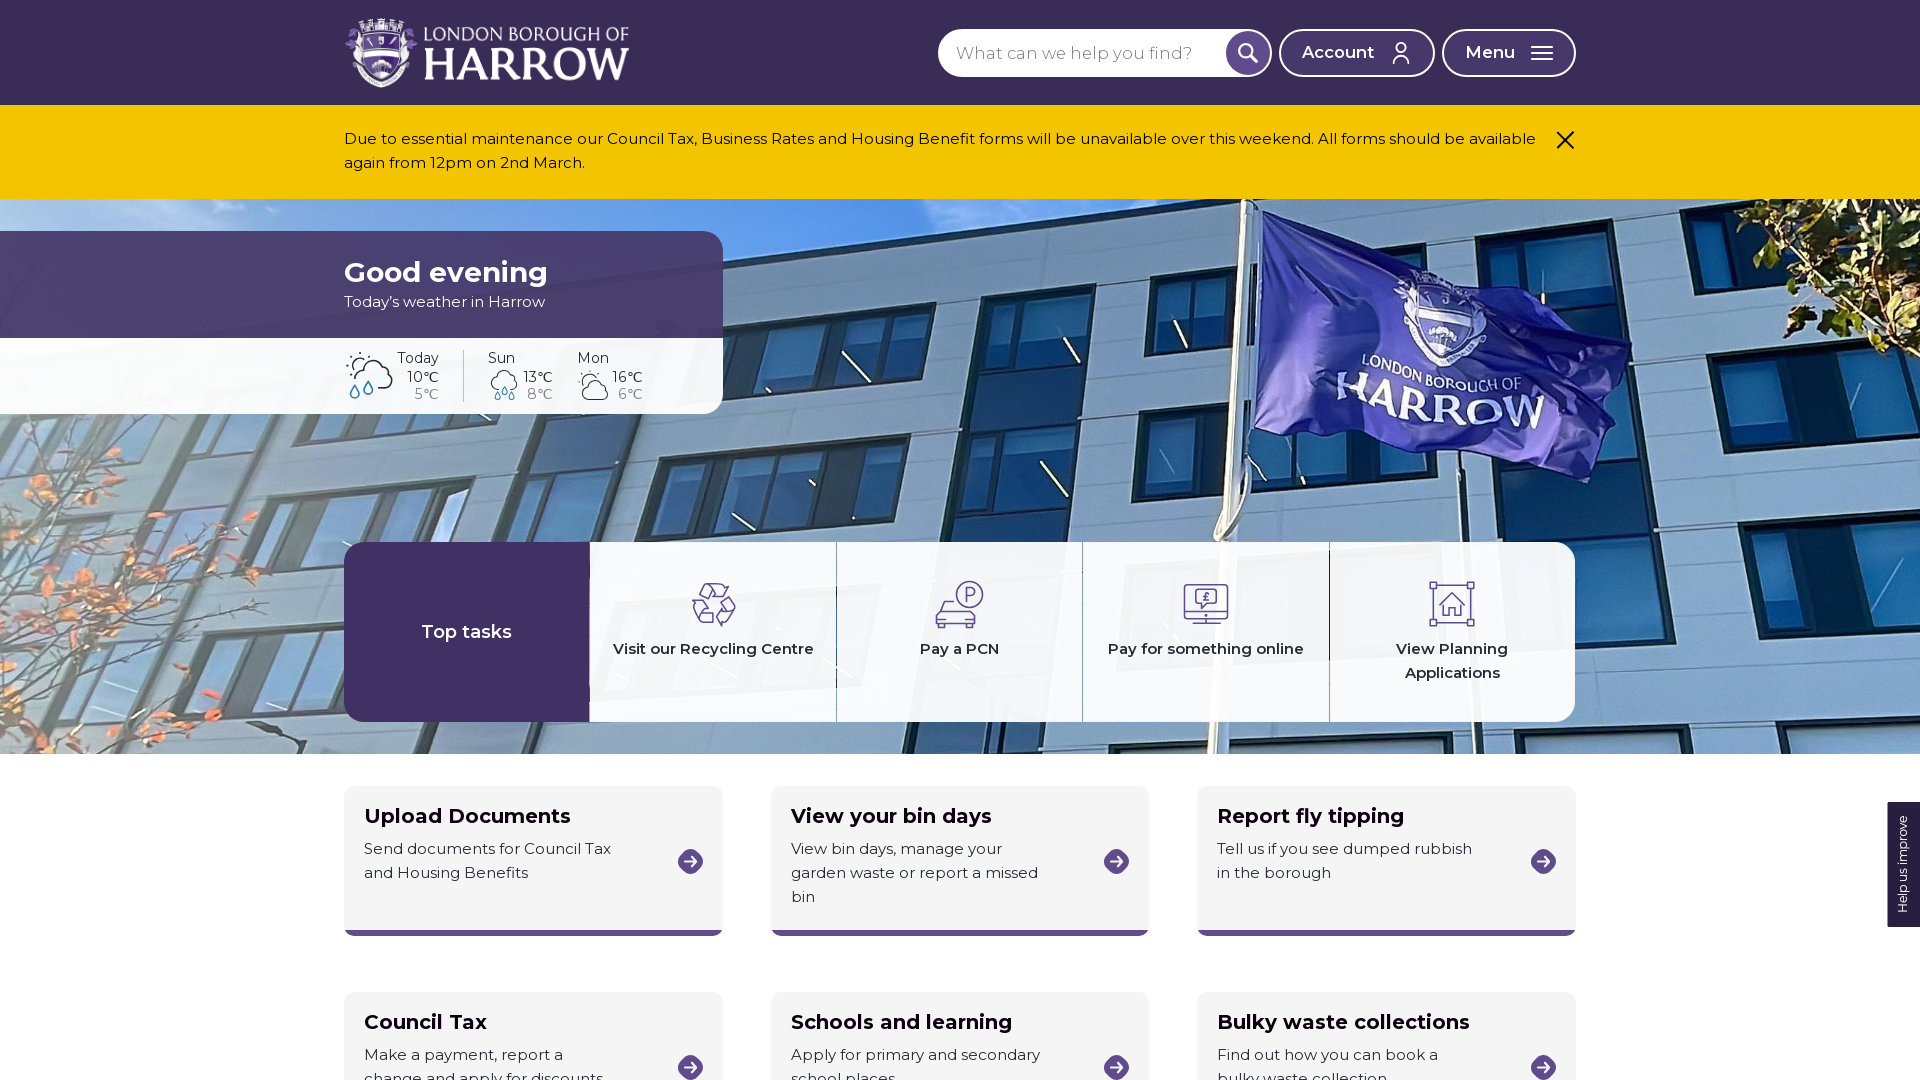

Harrow Council website page fully loaded
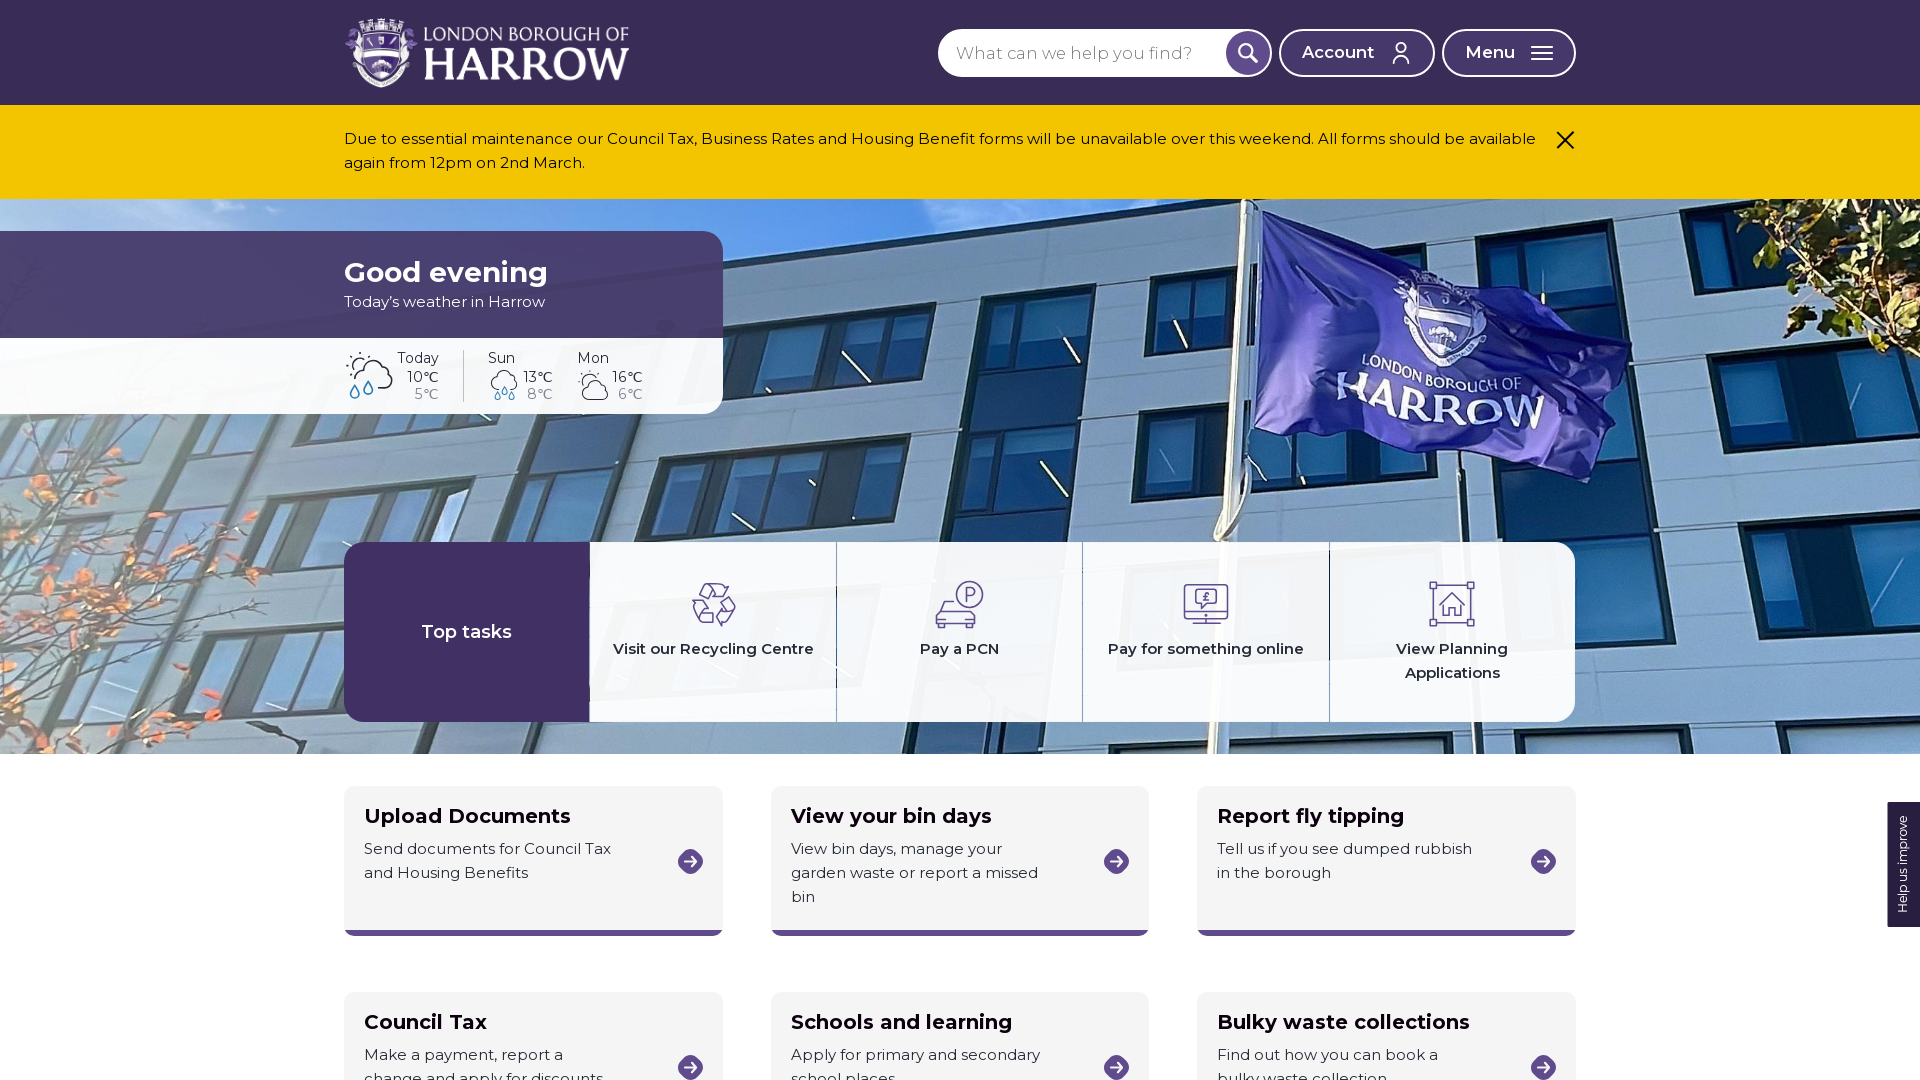

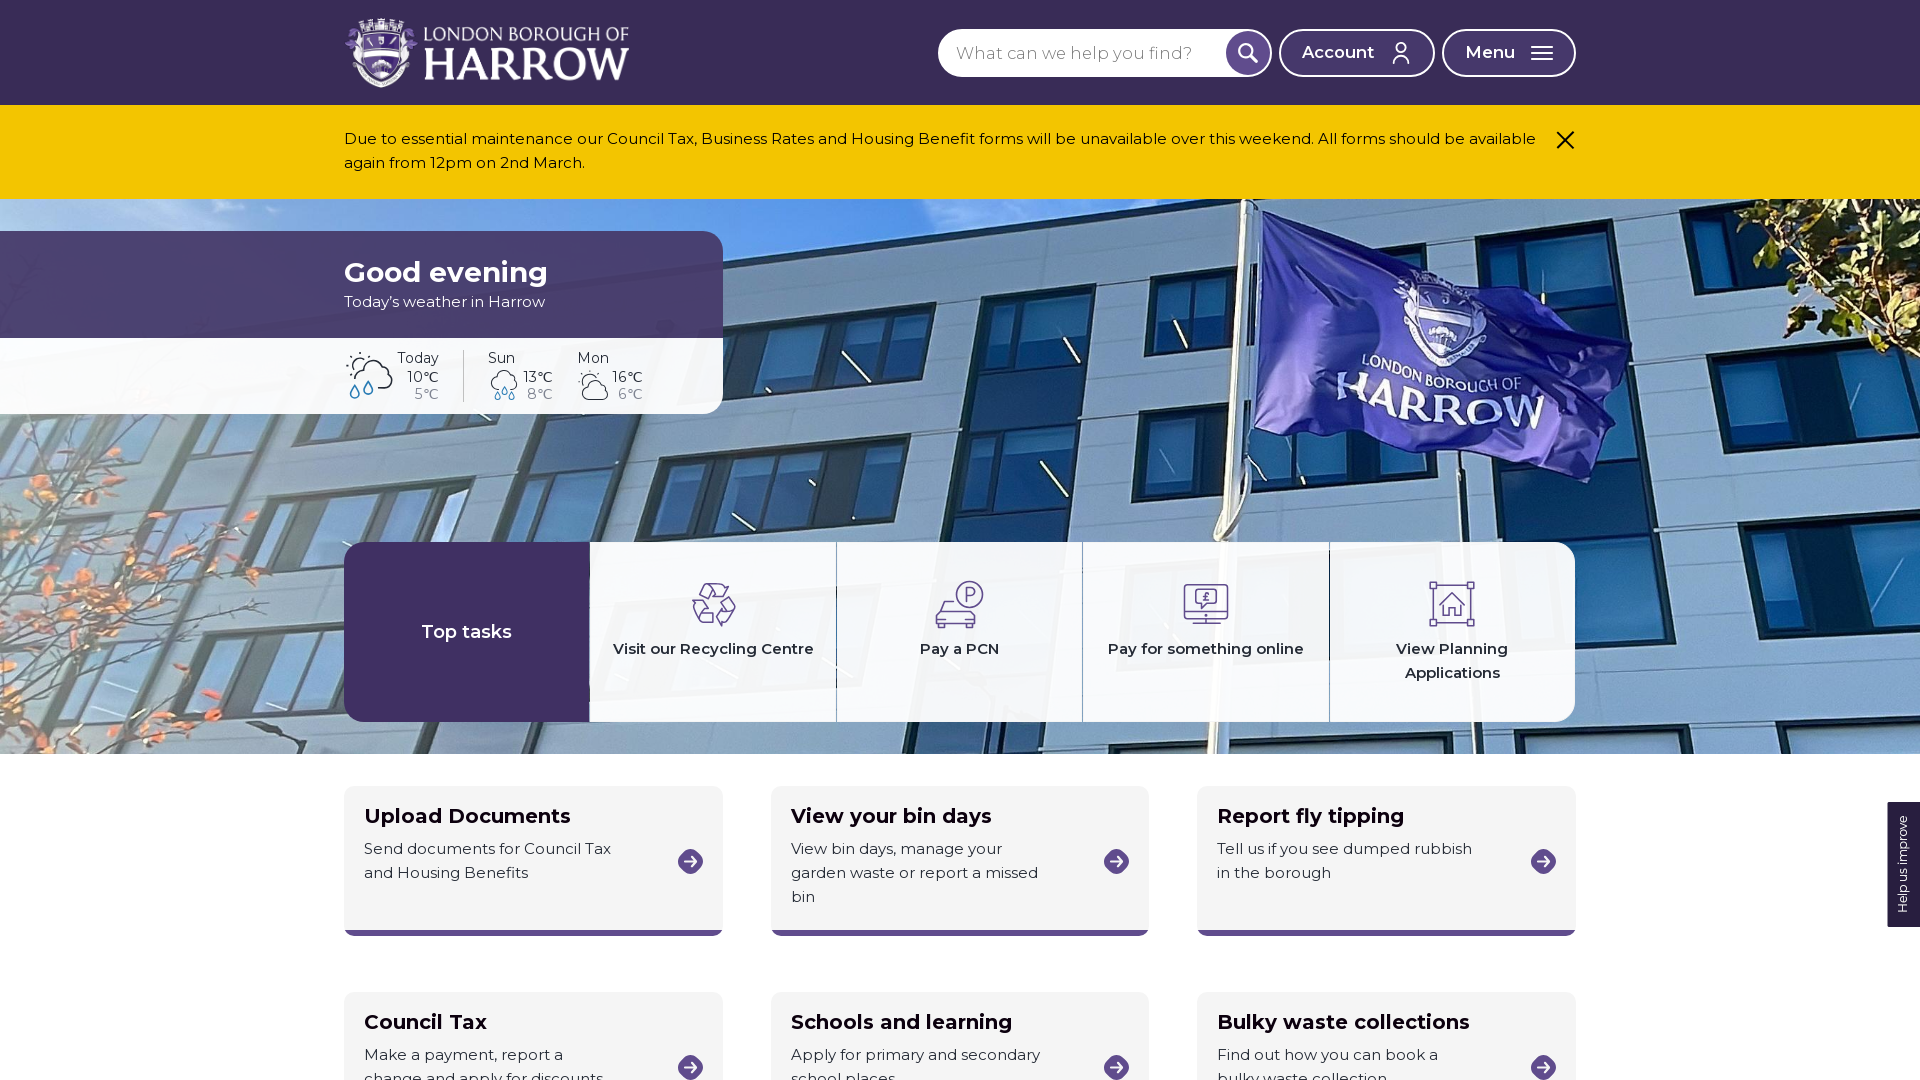